Tests key press detection by navigating to Key Presses page and pressing the backspace key to verify it's detected

Starting URL: https://the-internet.herokuapp.com

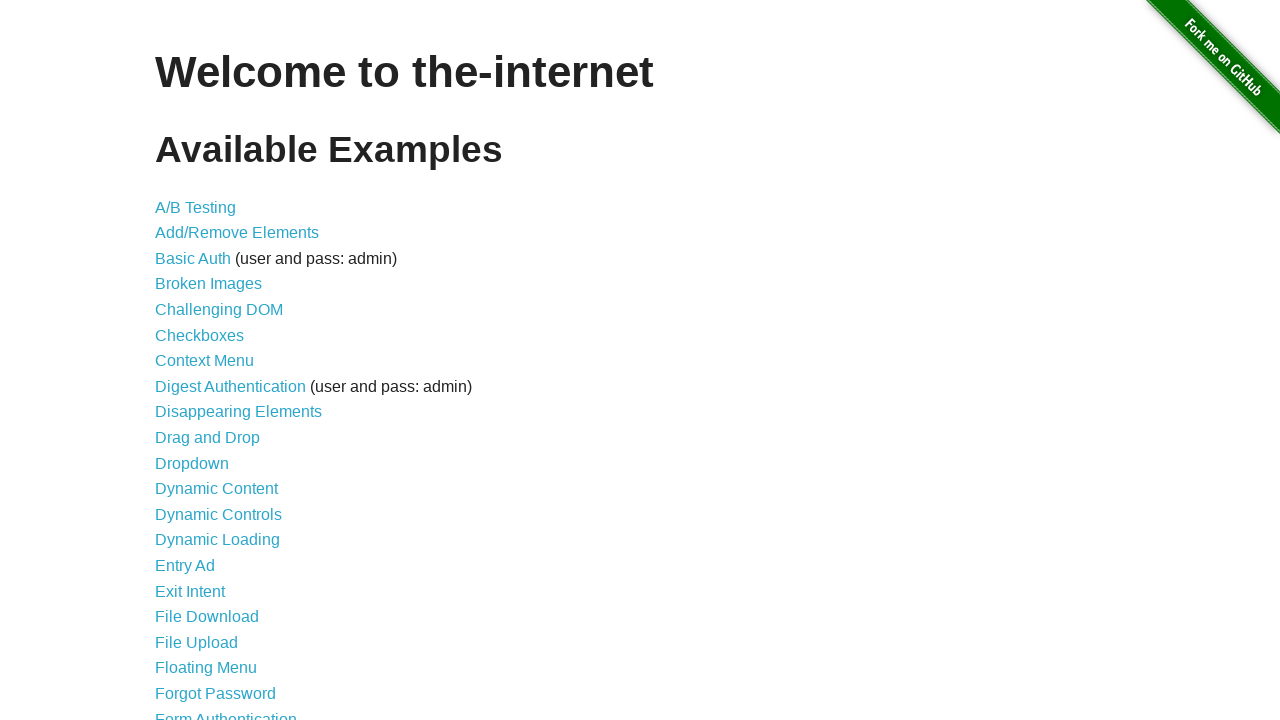

Clicked on Key Presses link at (200, 360) on text=Key Presses
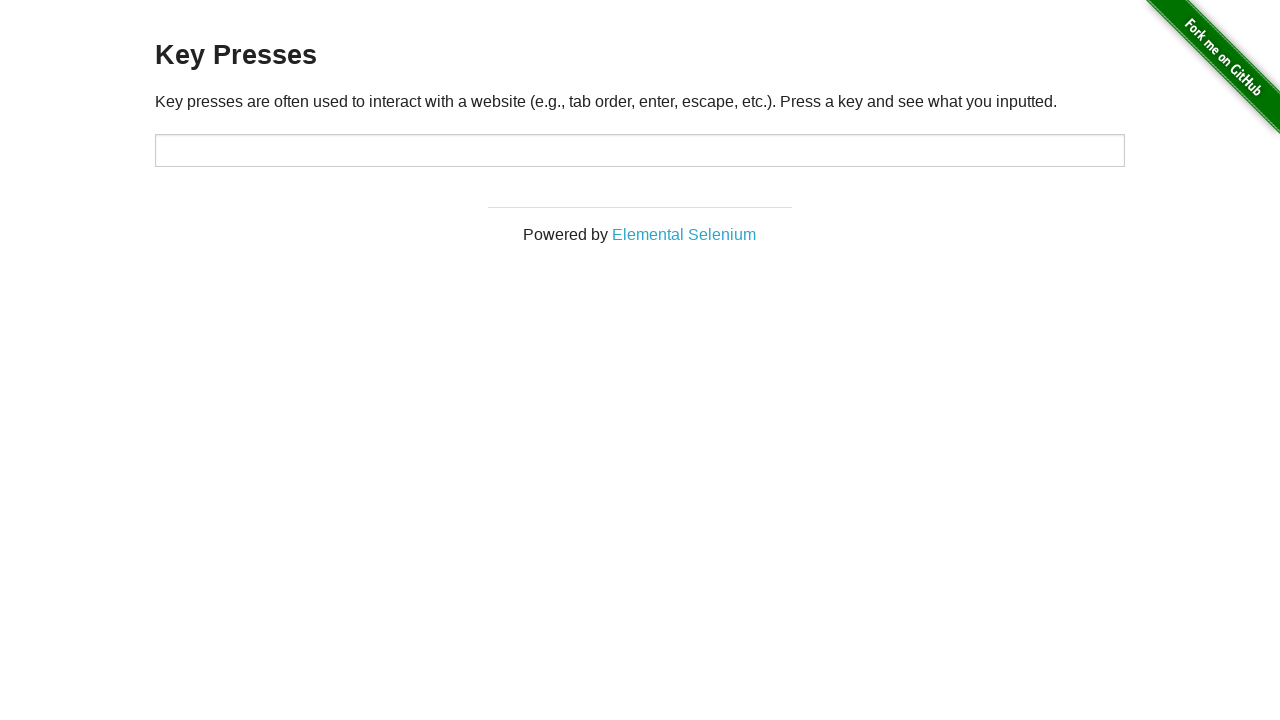

Focused on the input field at (640, 150) on #target
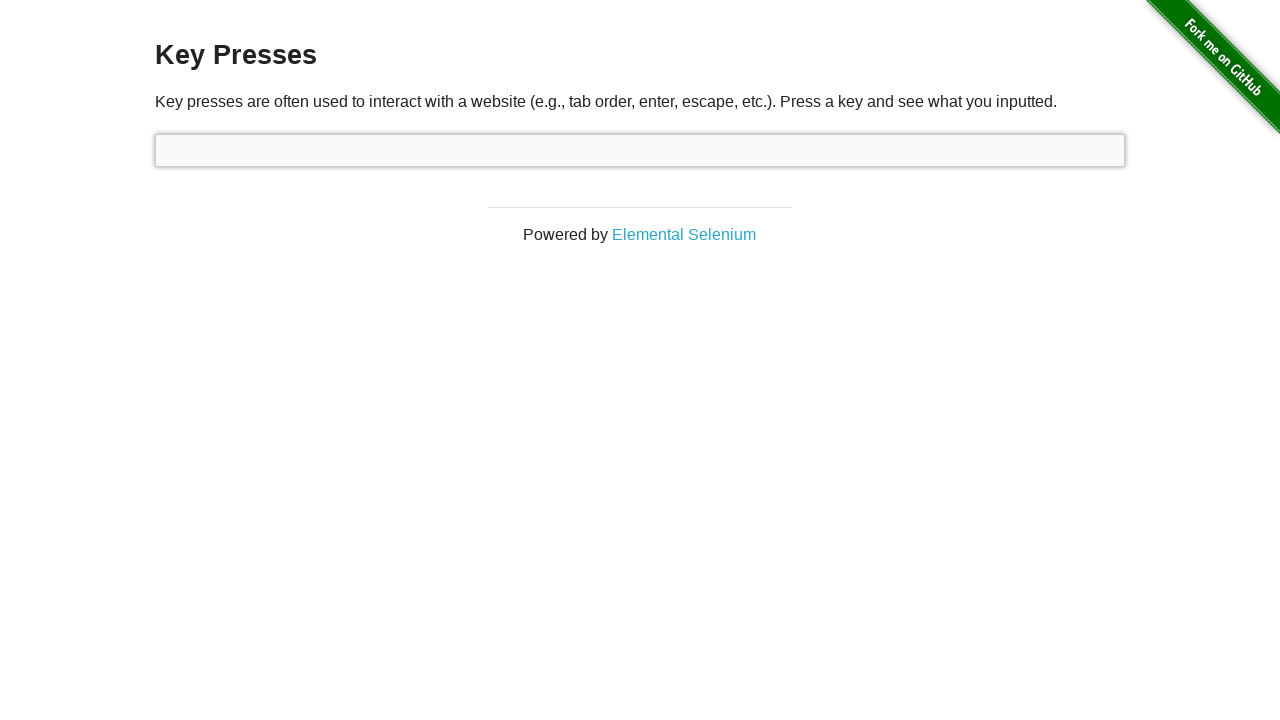

Pressed Backspace key on #target
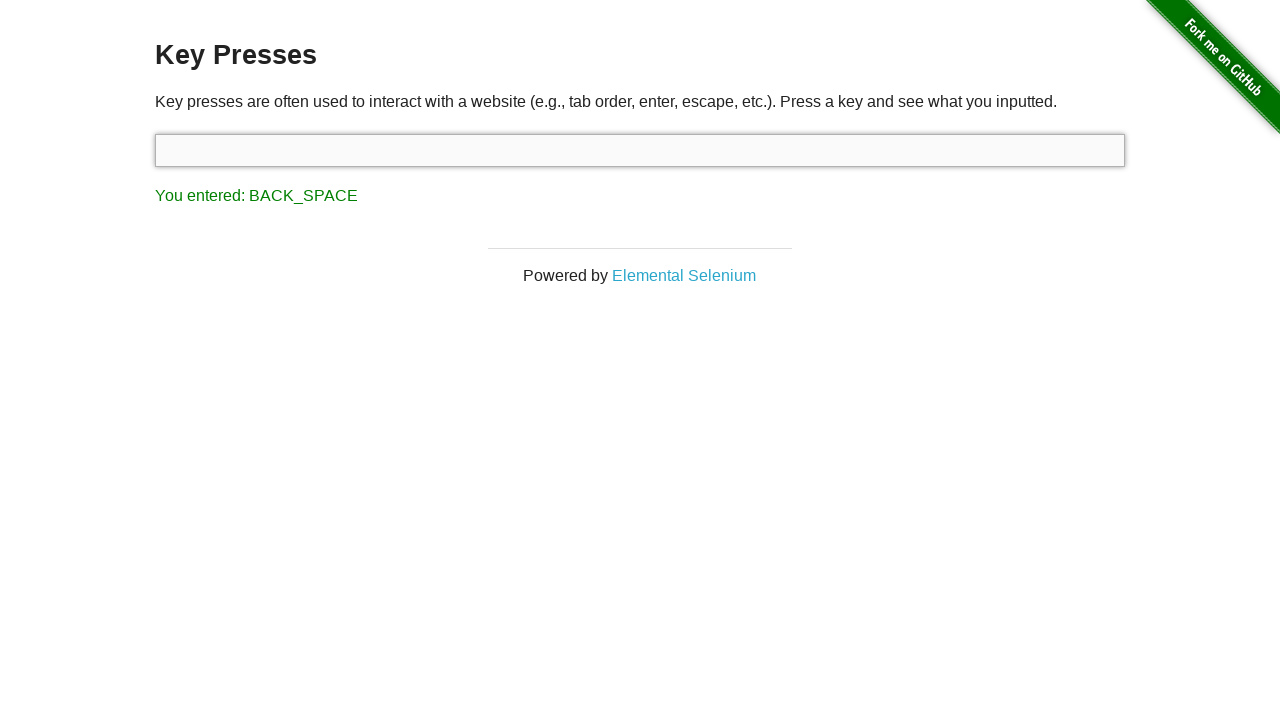

Located result element
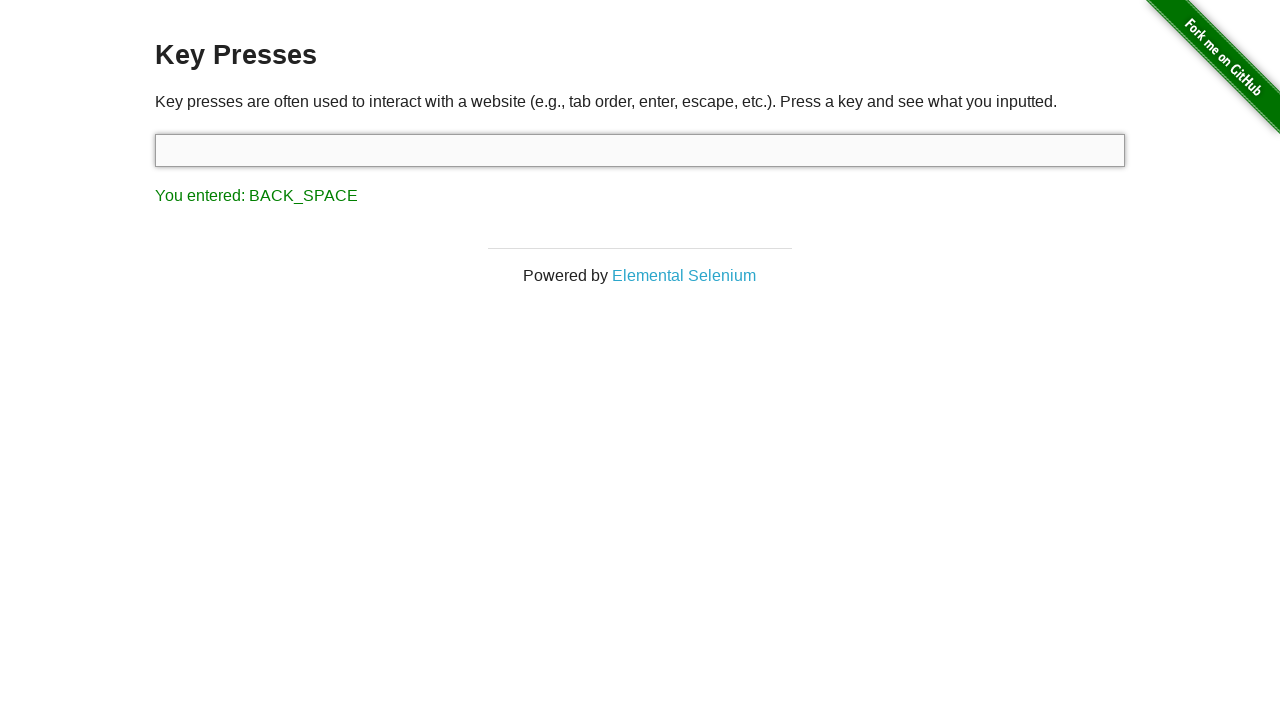

Verified that Backspace key press was detected correctly
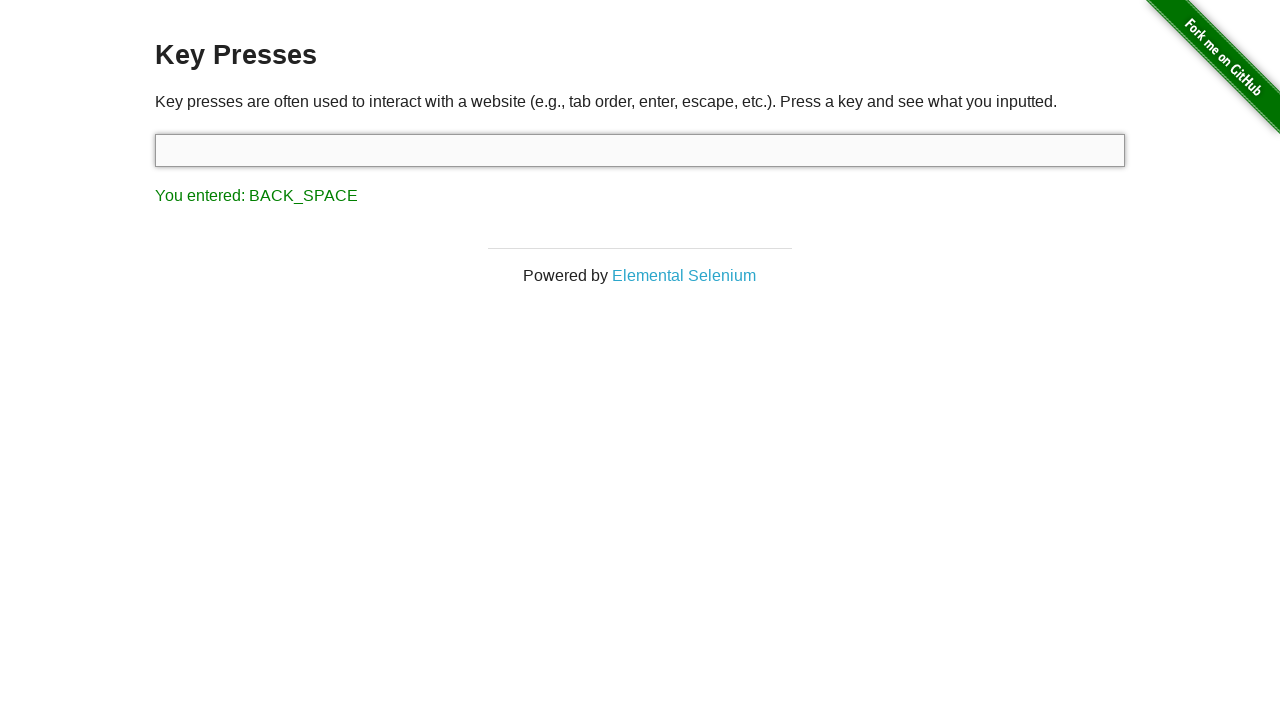

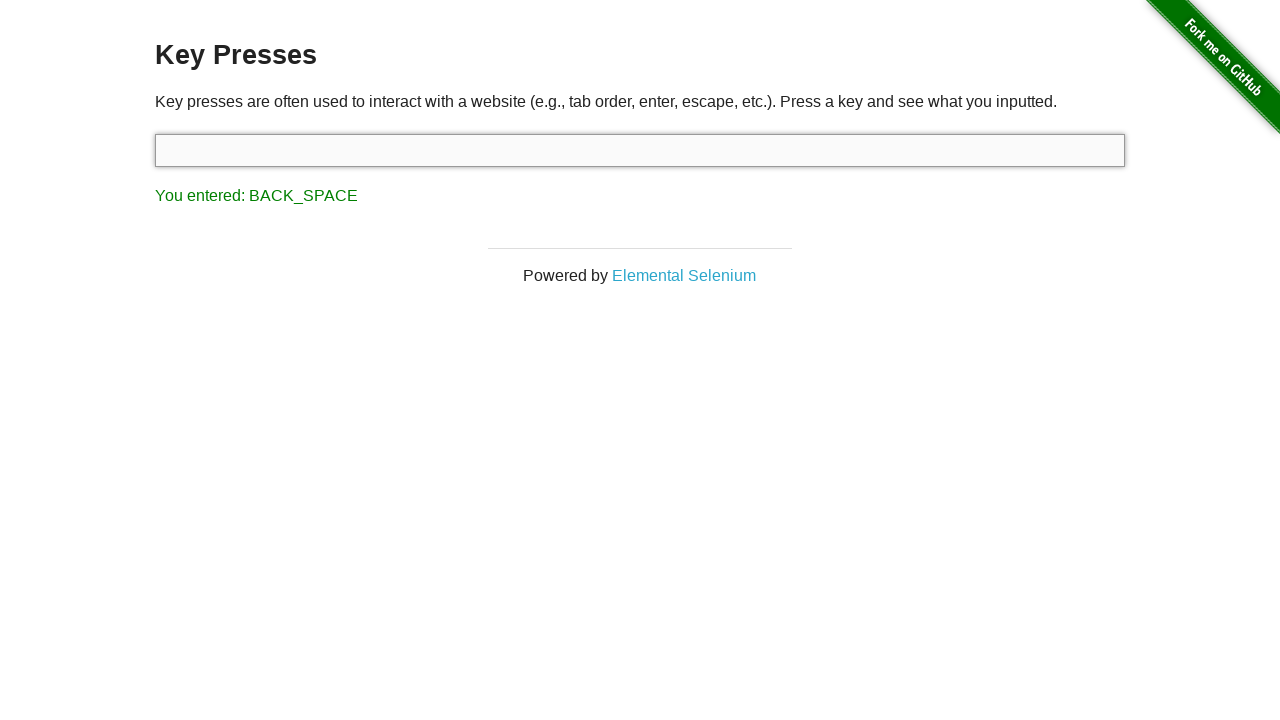